Tests that edits are saved when the edit input loses focus (blur event)

Starting URL: https://demo.playwright.dev/todomvc

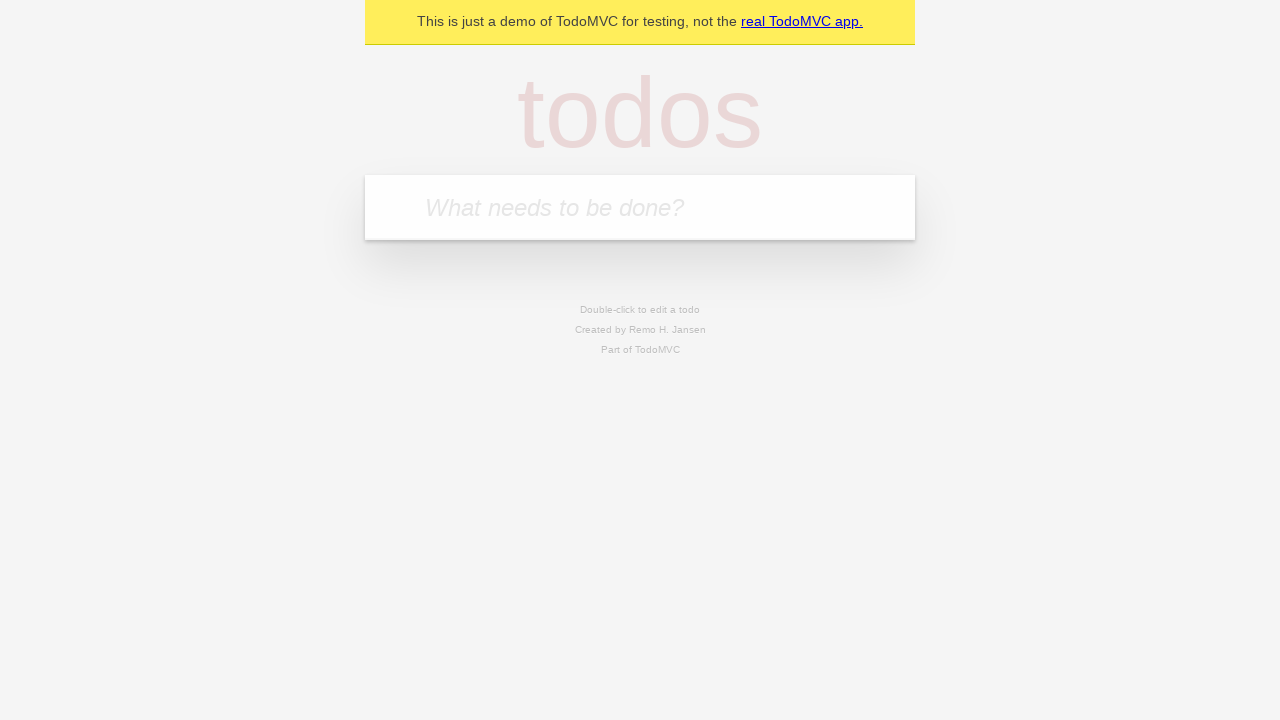

Filled new todo input with 'buy some cheese' on .new-todo
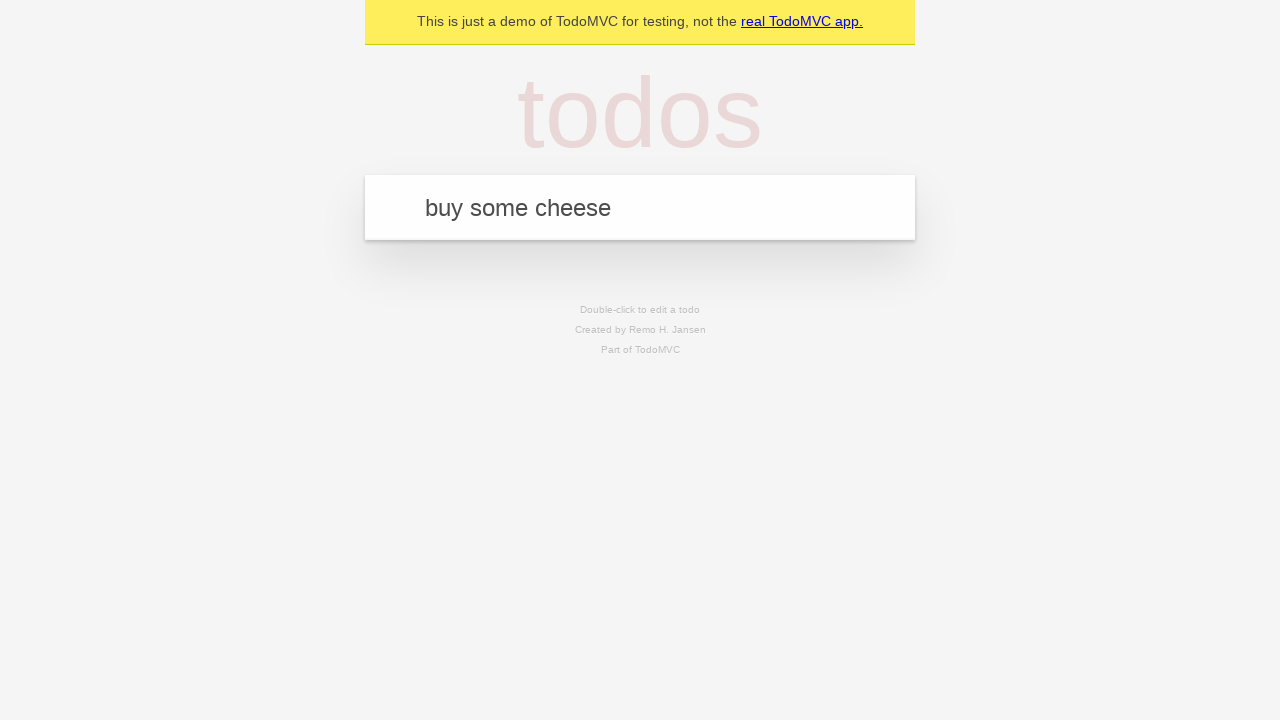

Pressed Enter to create first todo on .new-todo
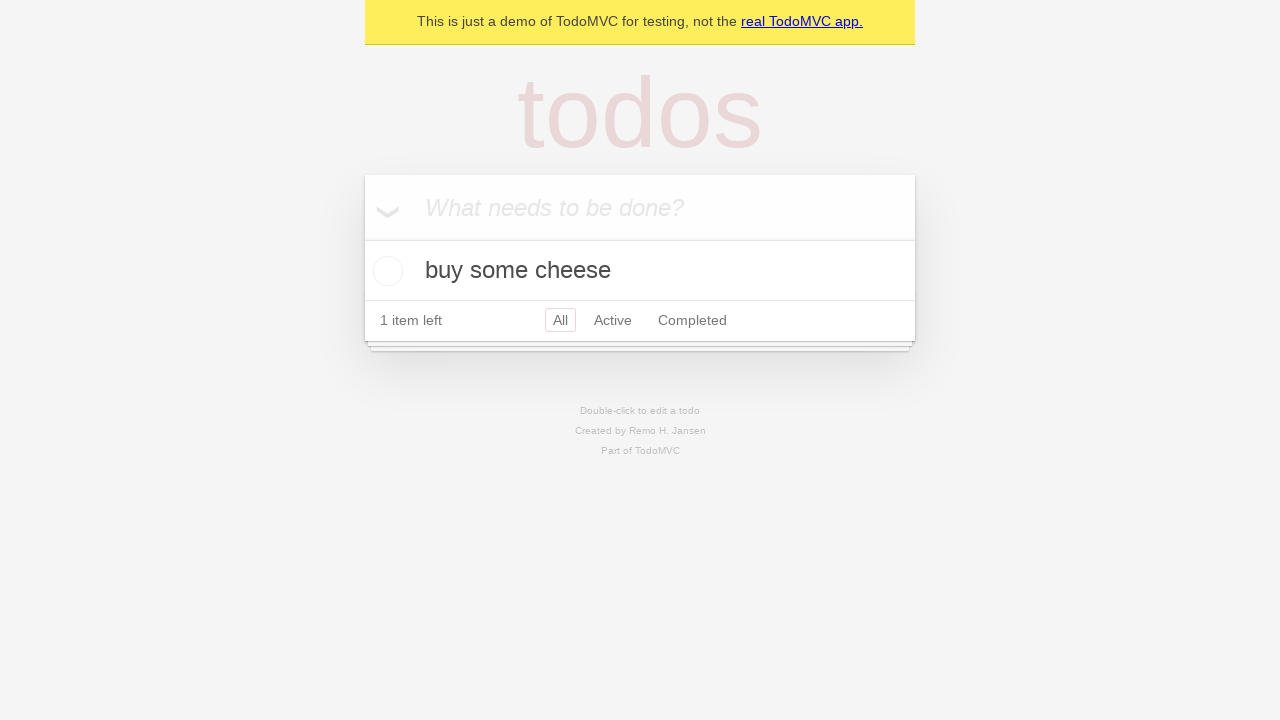

Filled new todo input with 'feed the cat' on .new-todo
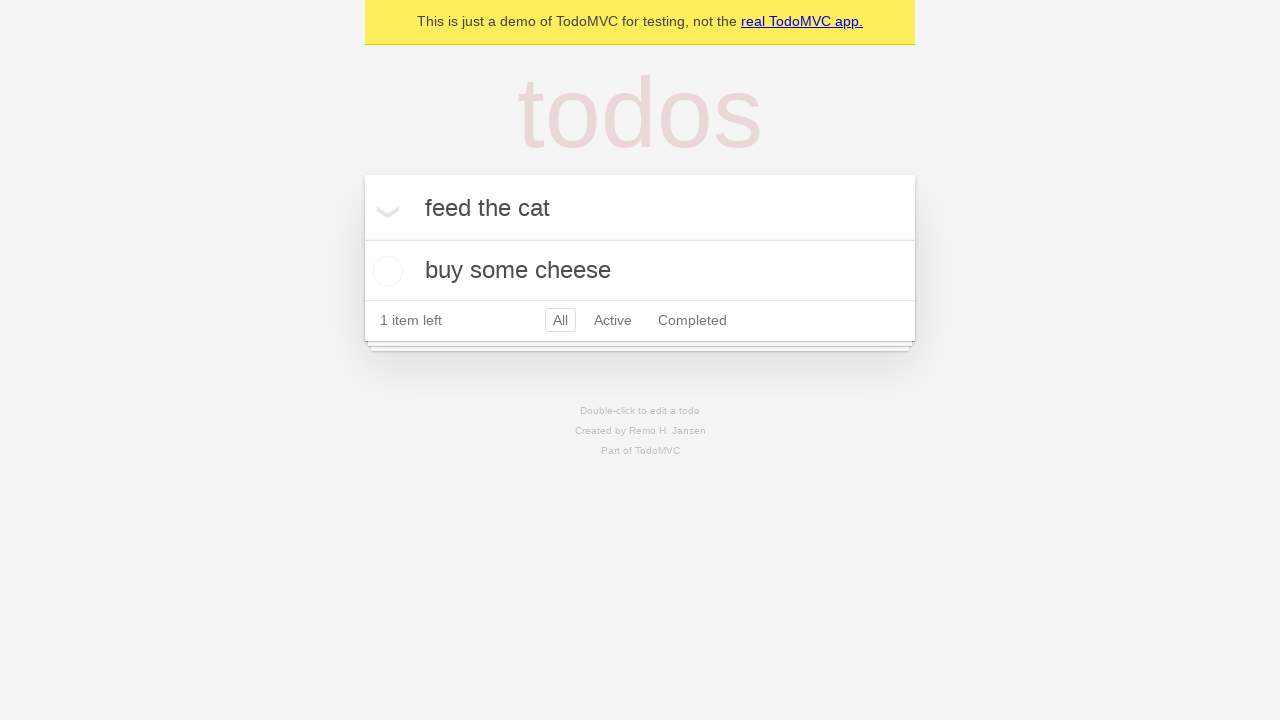

Pressed Enter to create second todo on .new-todo
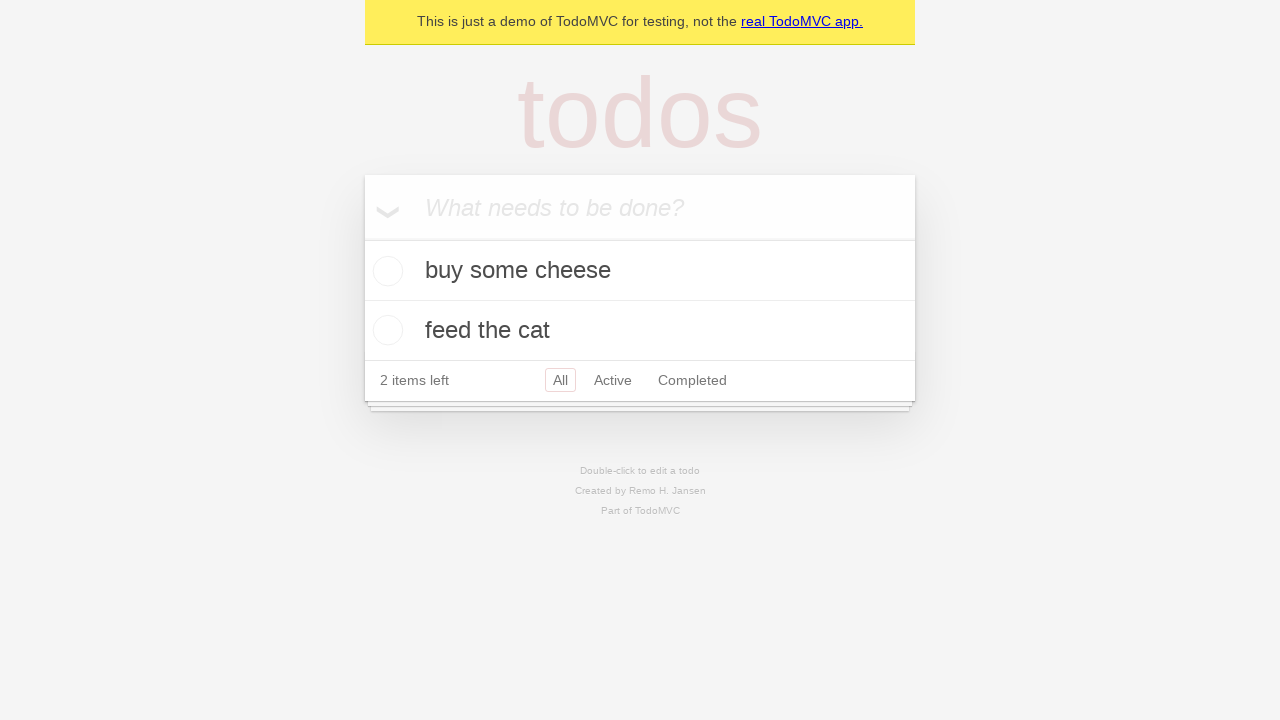

Filled new todo input with 'book a doctors appointment' on .new-todo
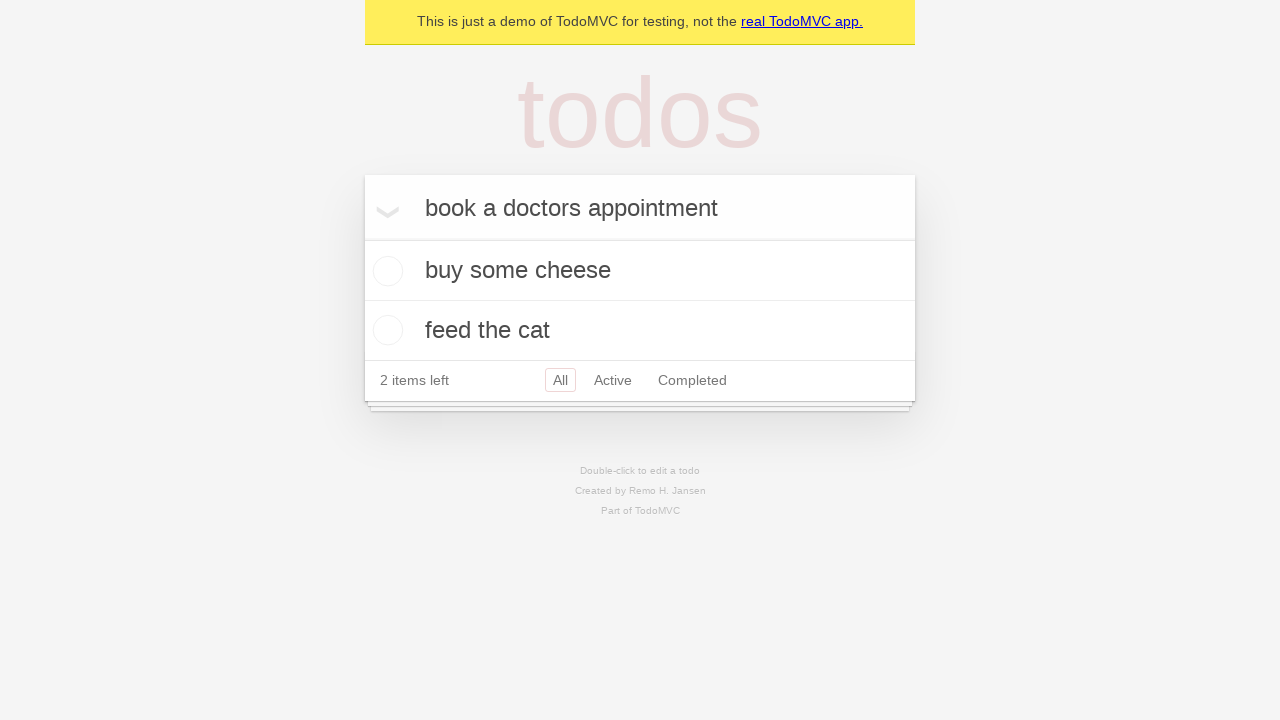

Pressed Enter to create third todo on .new-todo
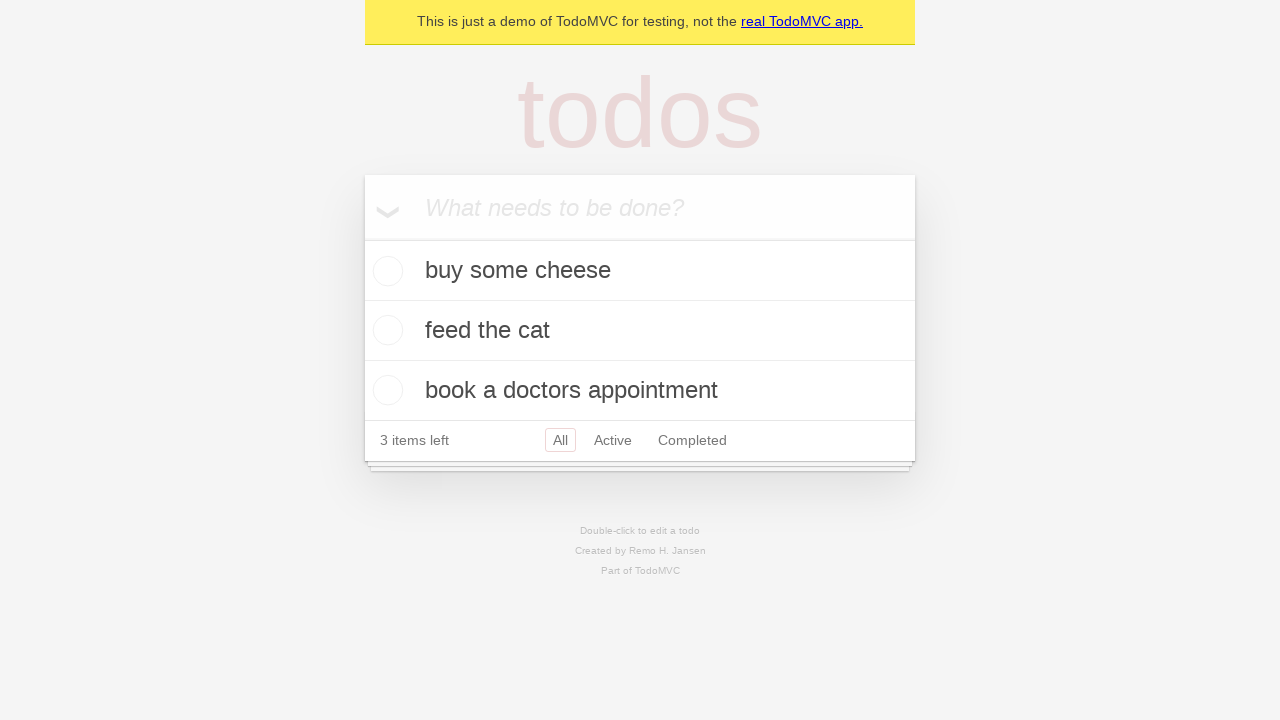

Waited for all three todos to be present in the list
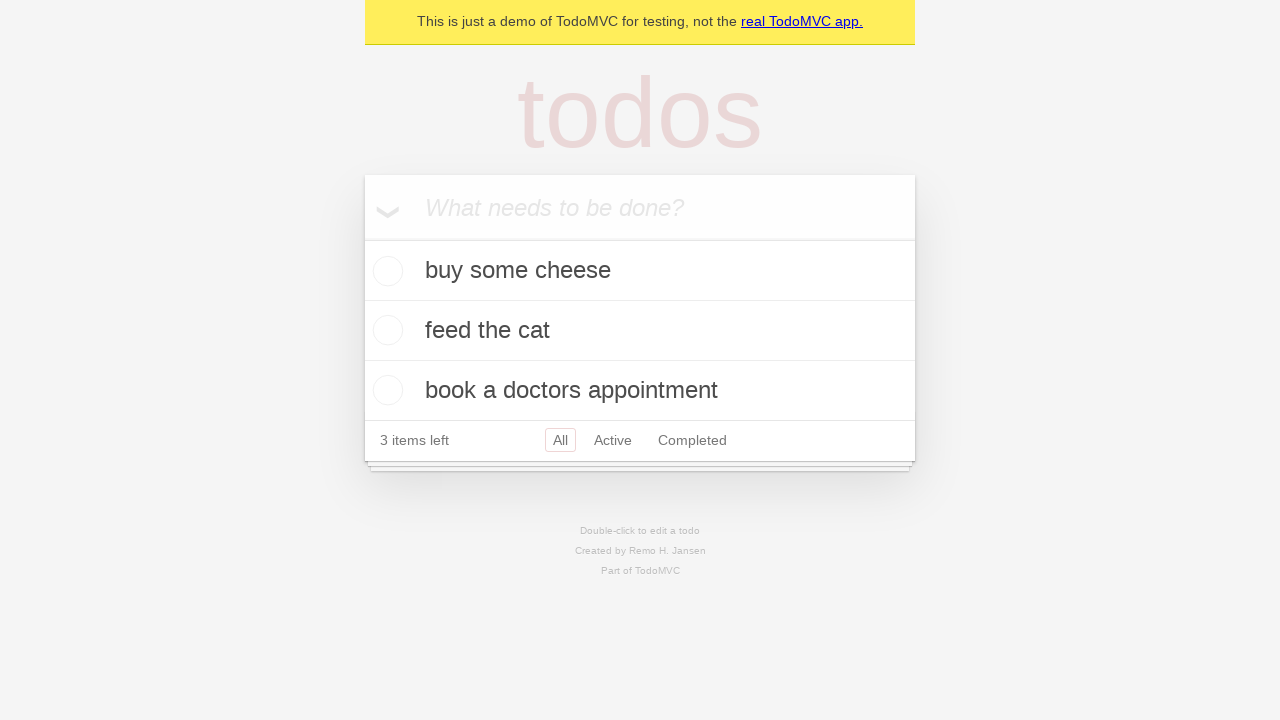

Double-clicked second todo to enter edit mode at (640, 331) on .todo-list li >> nth=1
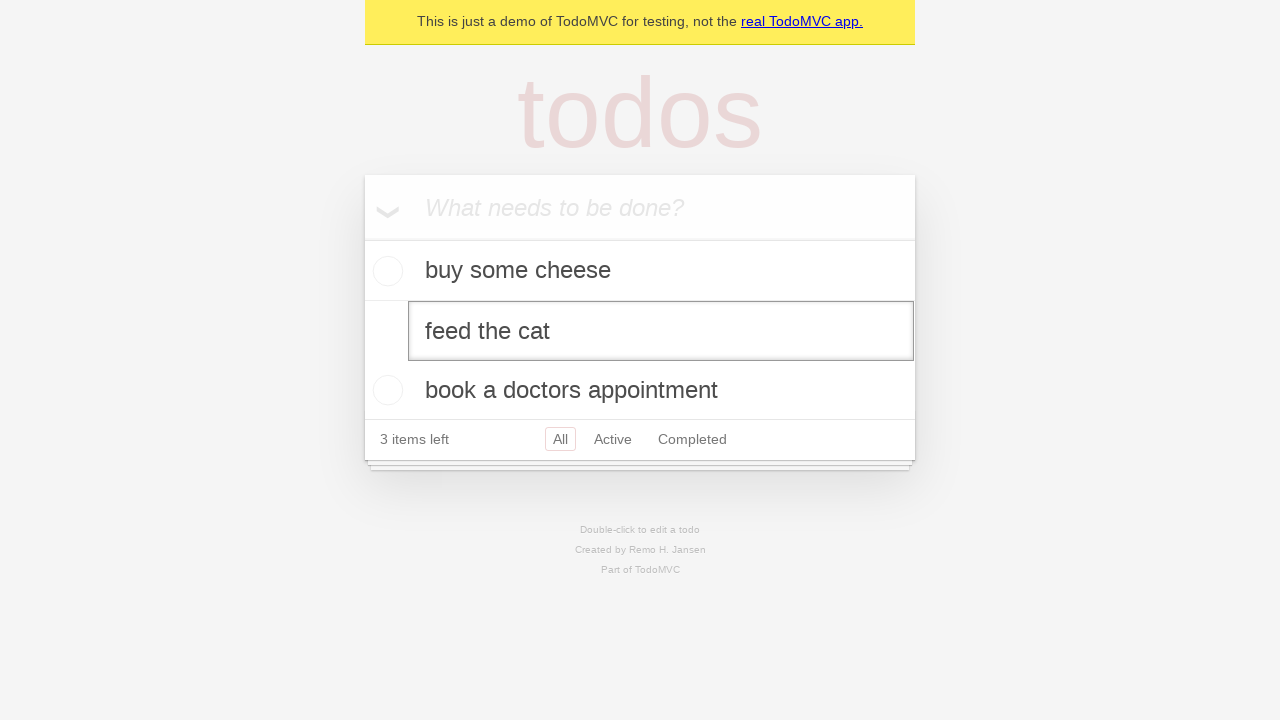

Changed todo text to 'buy some sausages' in edit input on .todo-list li >> nth=1 >> .edit
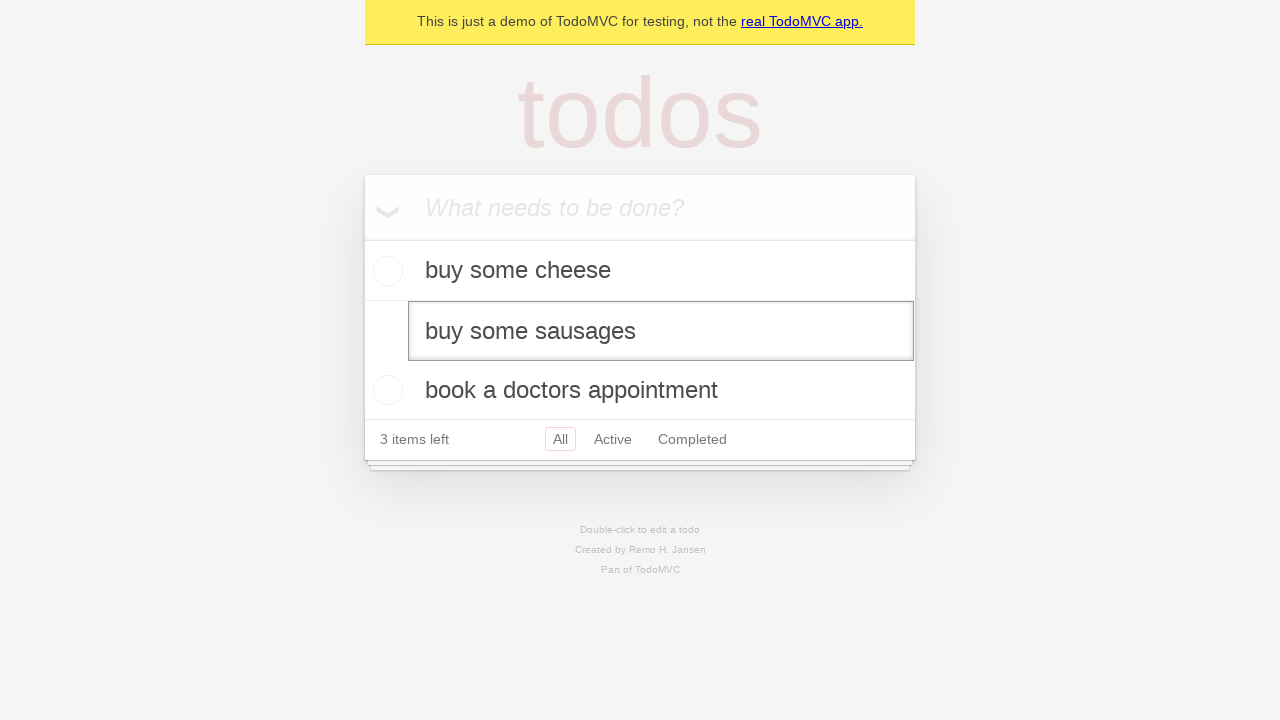

Dispatched blur event to save edit changes
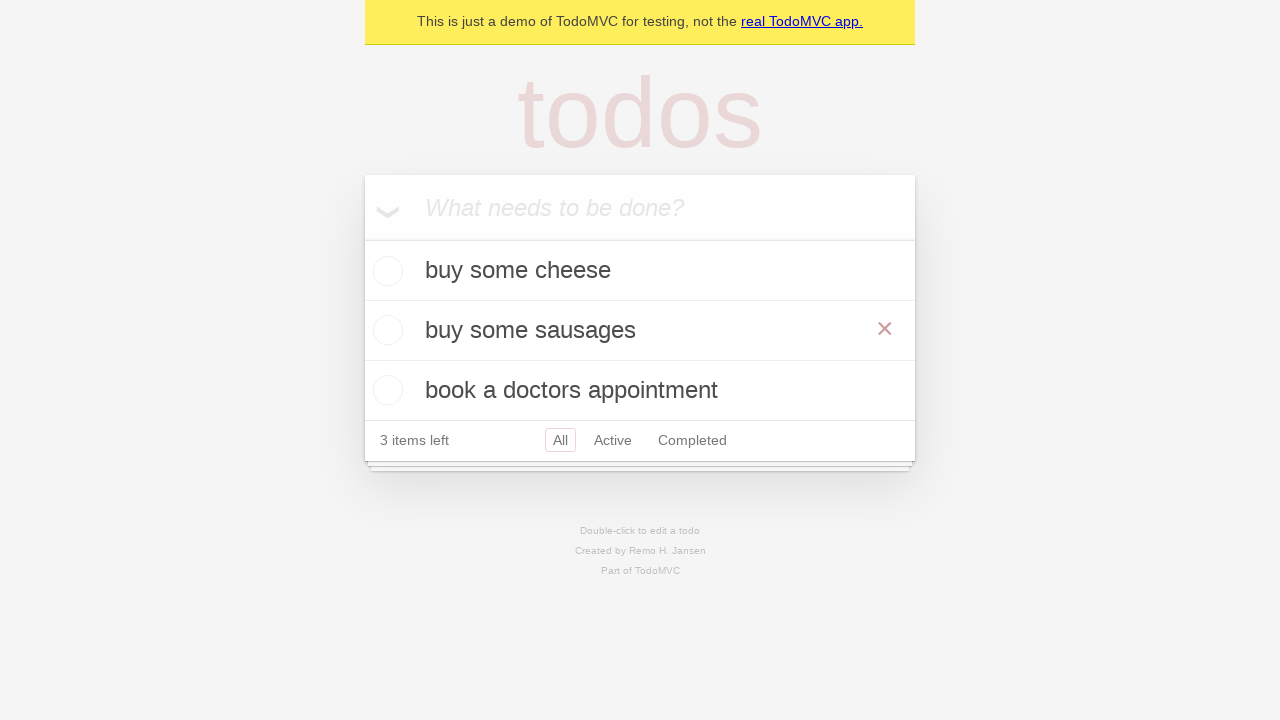

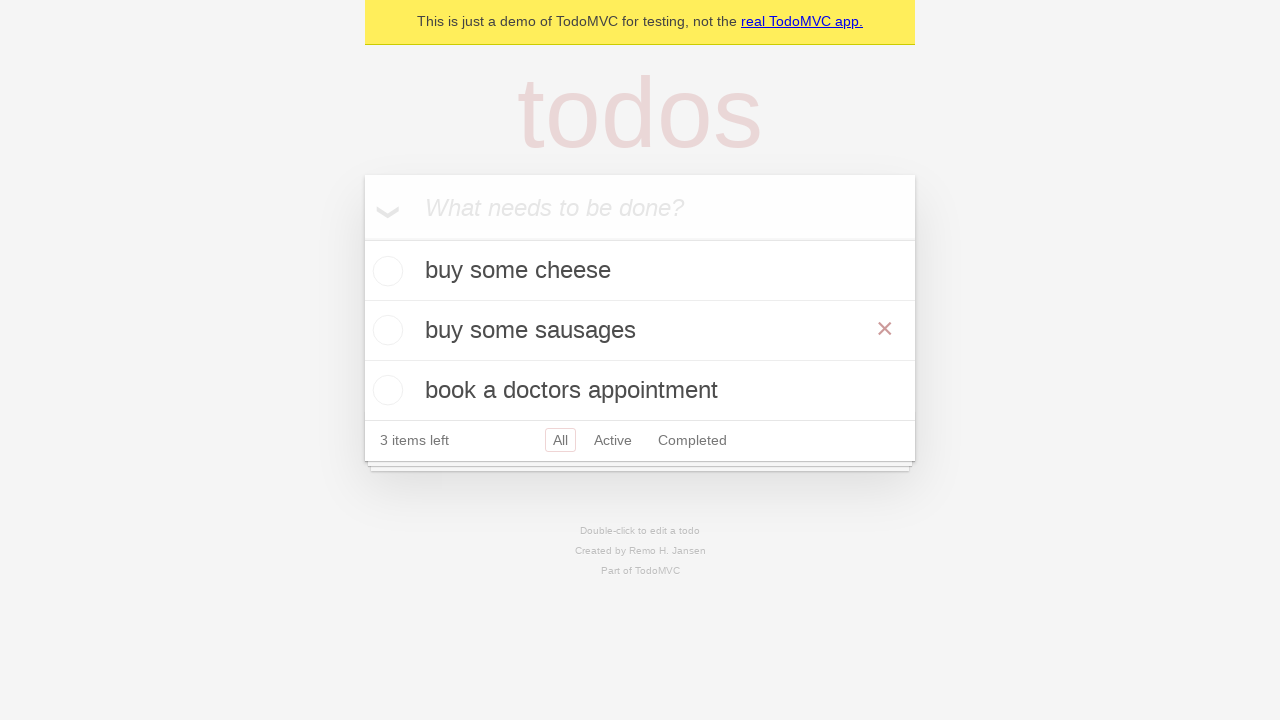